Tests a practice text box form on TutorialsPoint by navigating to the Elements section, clicking on Text Box, and filling out a form with name, email, address, and password fields before submitting.

Starting URL: https://www.tutorialspoint.com/selenium/practice/auto-complete.php

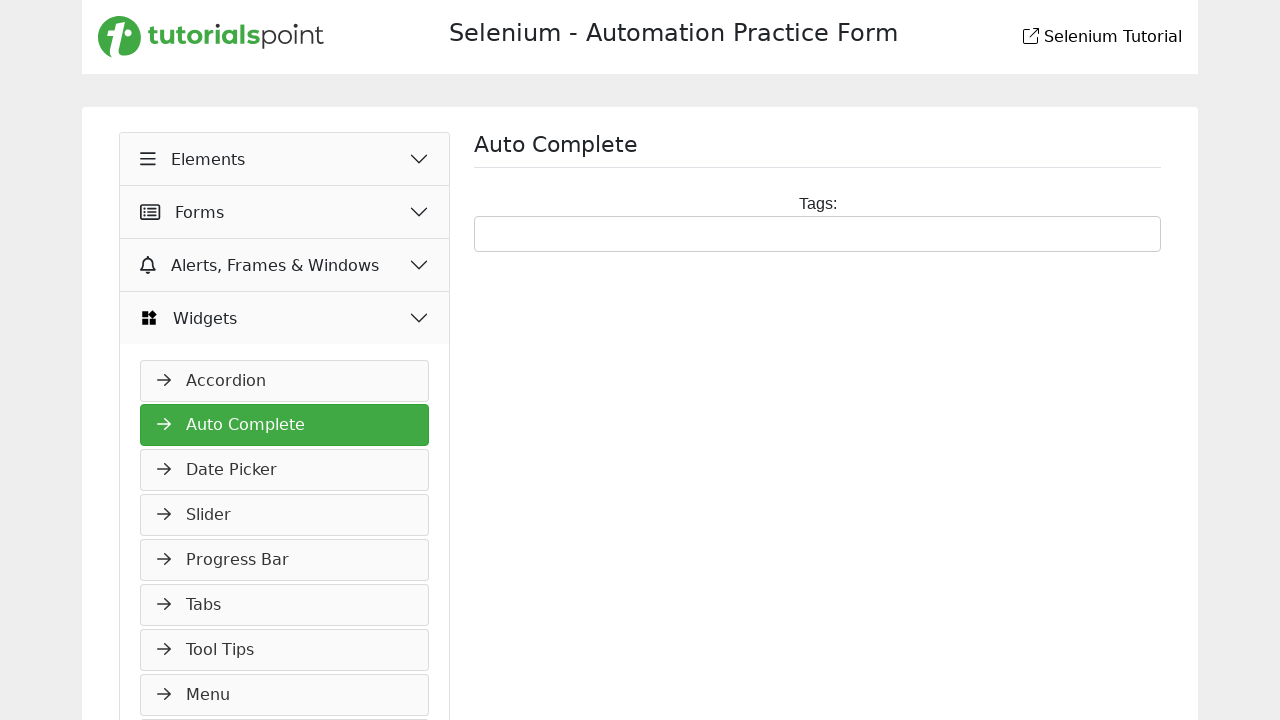

Clicked Elements button to expand menu at (285, 159) on xpath=//button[contains(text(),'Elements')]
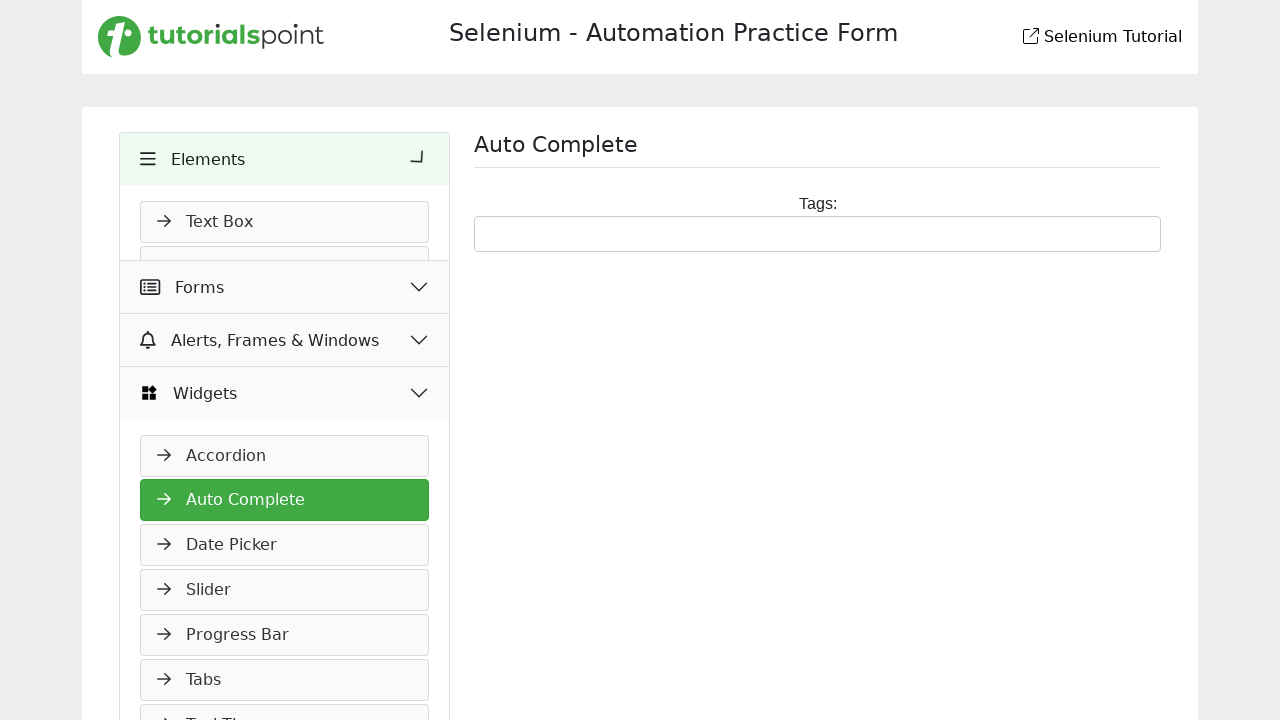

Text Box link became visible
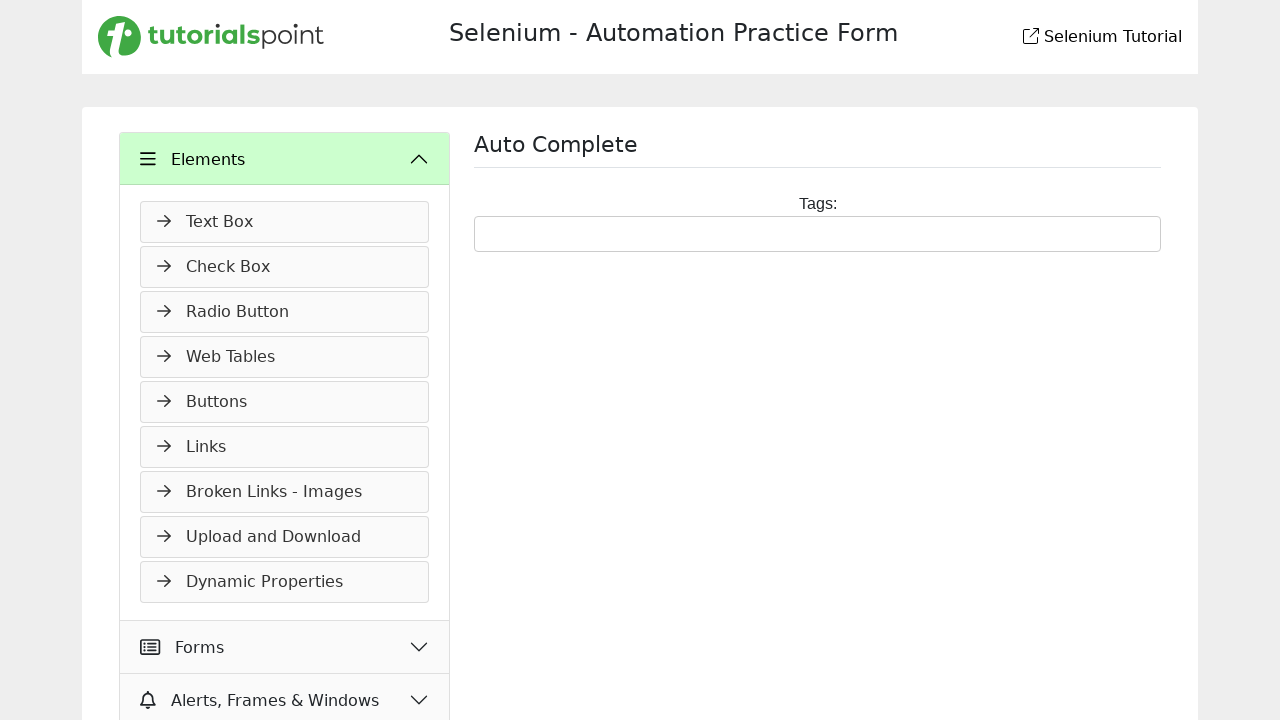

Clicked Text Box link to navigate to form at (285, 222) on xpath=//a[contains(text(),'Text Box')]
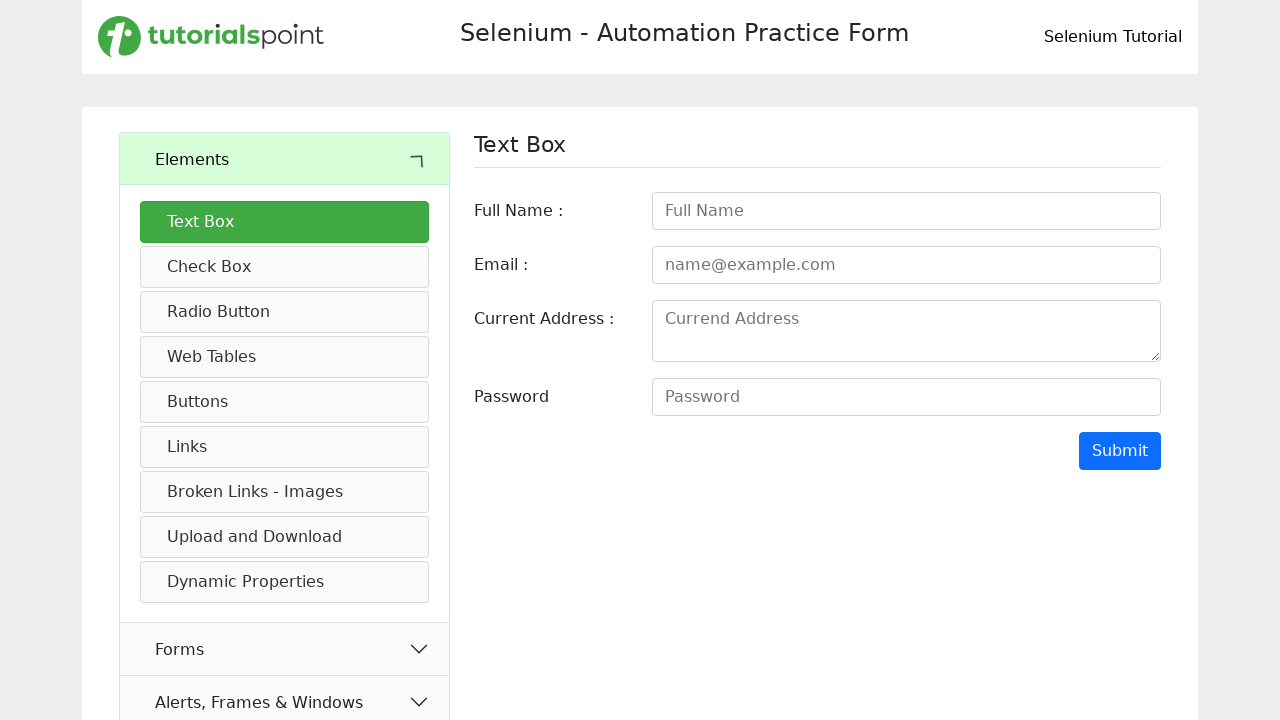

Filled full name field with 'joana' on #fullname
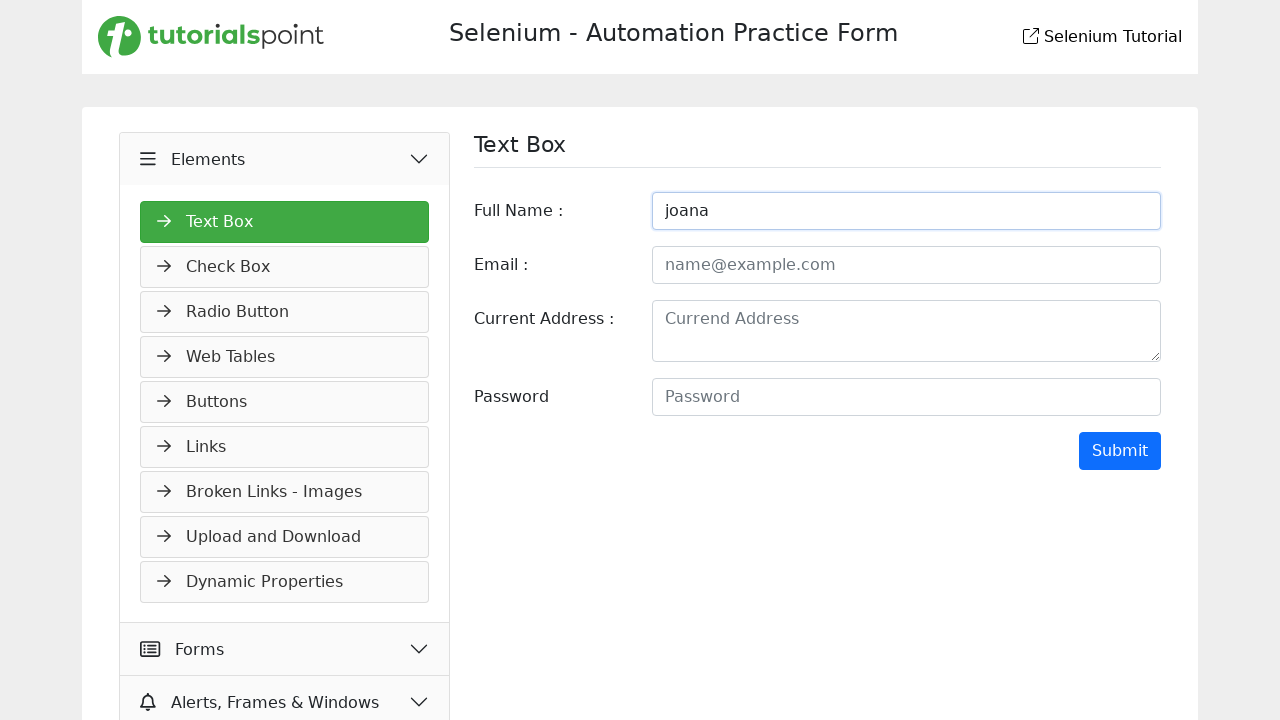

Filled email field with 'asd@gmail.com' on #email
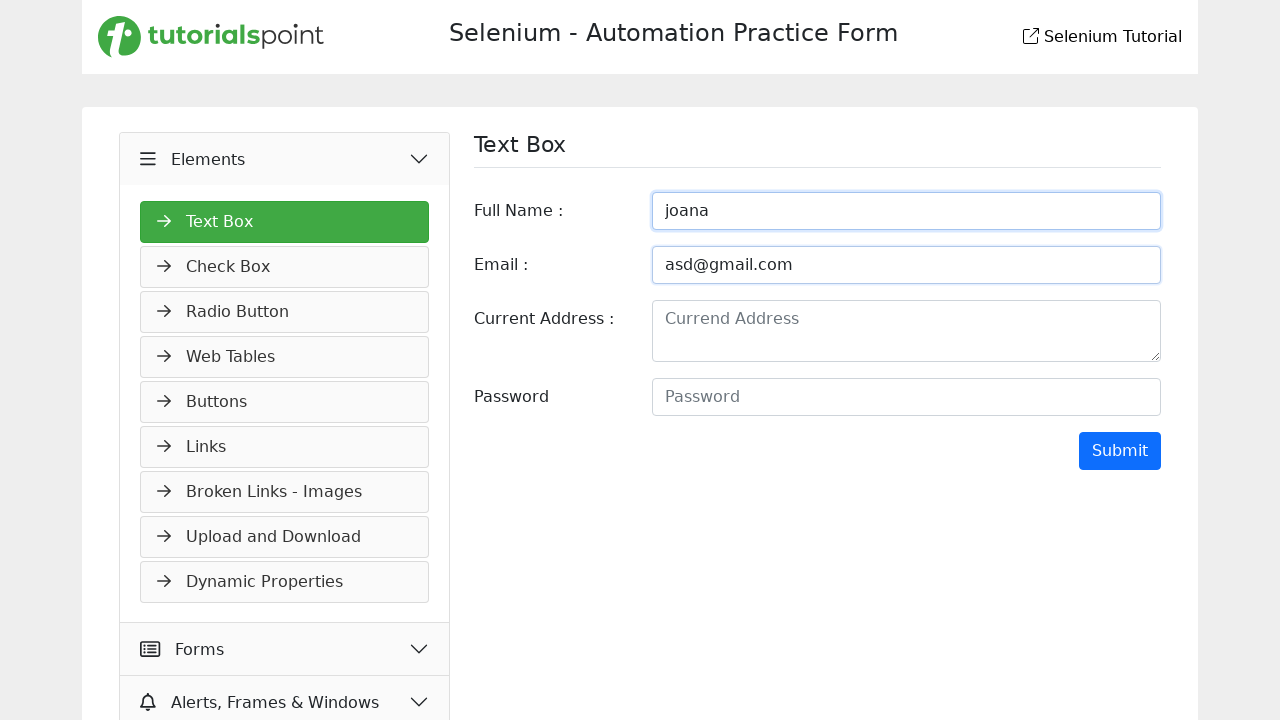

Filled address field with multiline address on #address
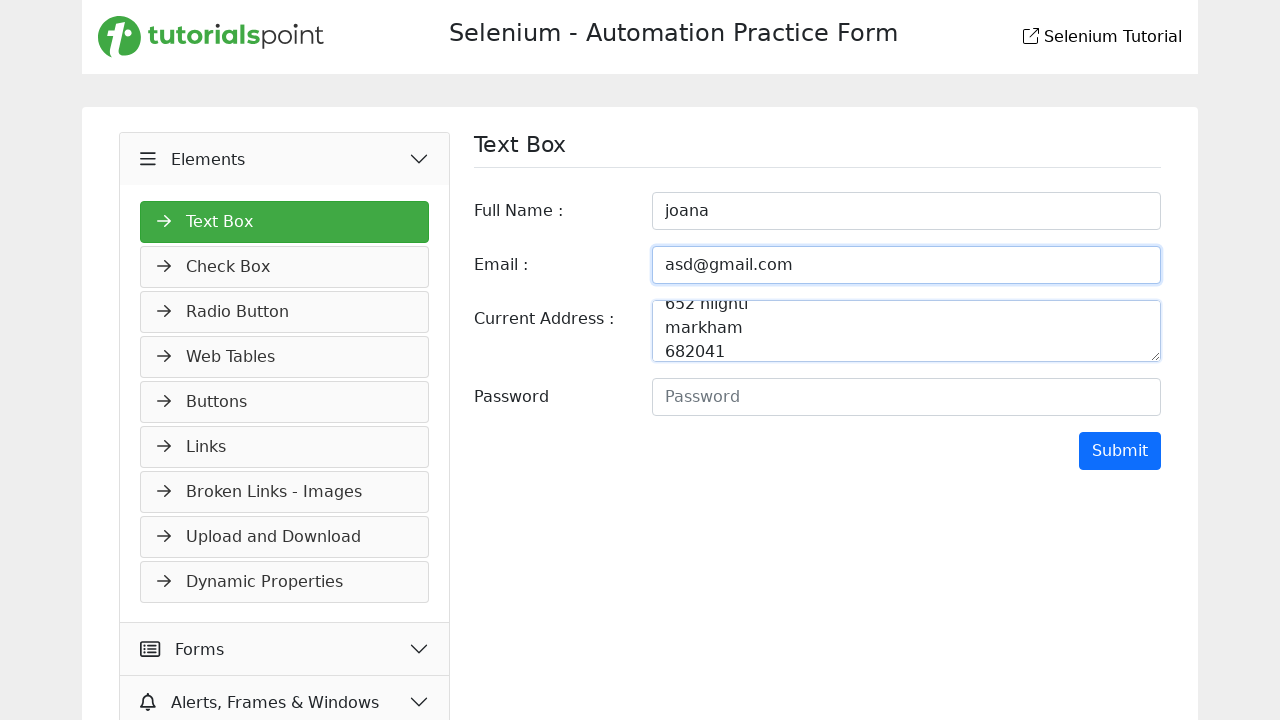

Filled password field with 'salkddsg' on #password
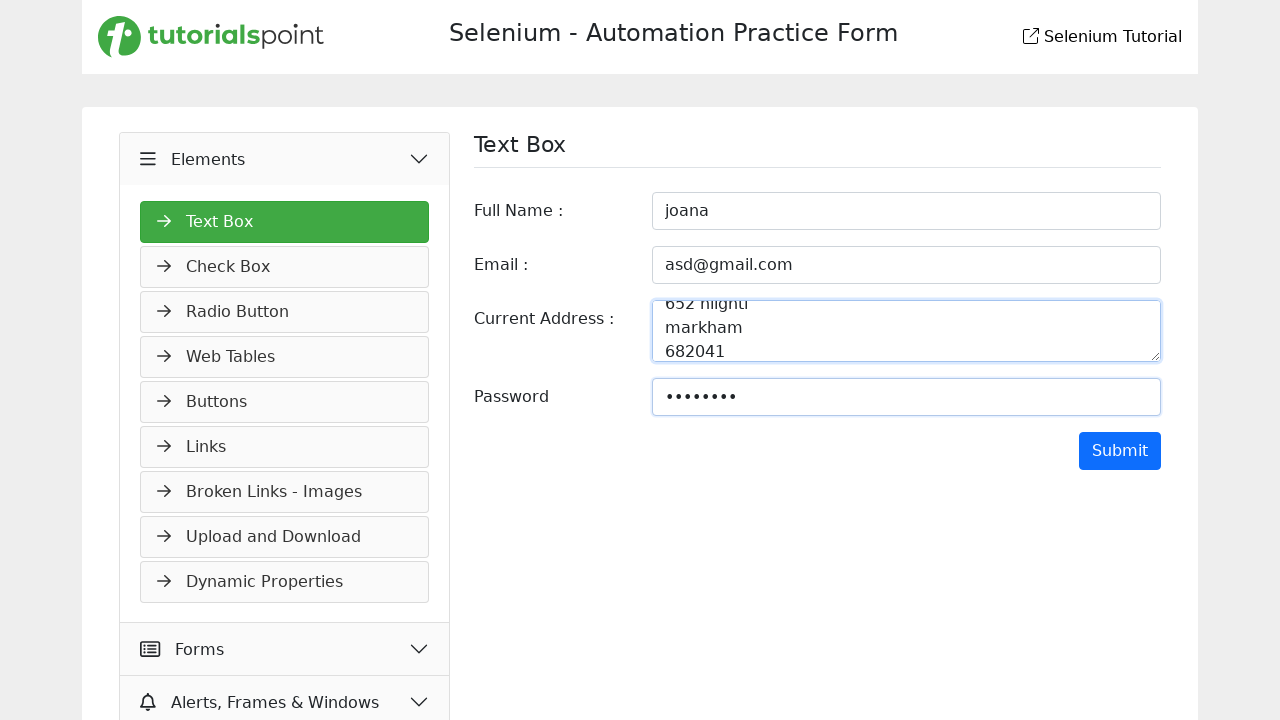

Clicked Submit button to submit the form at (1120, 451) on xpath=//input[@value='Submit']
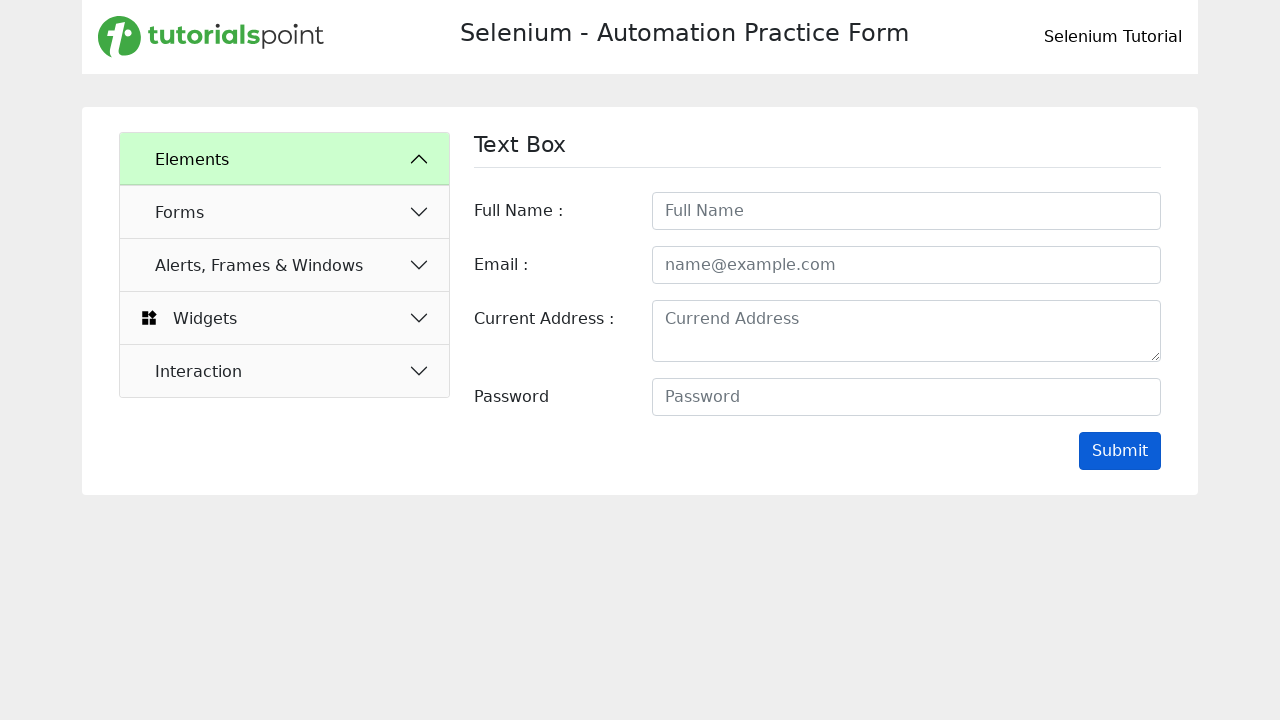

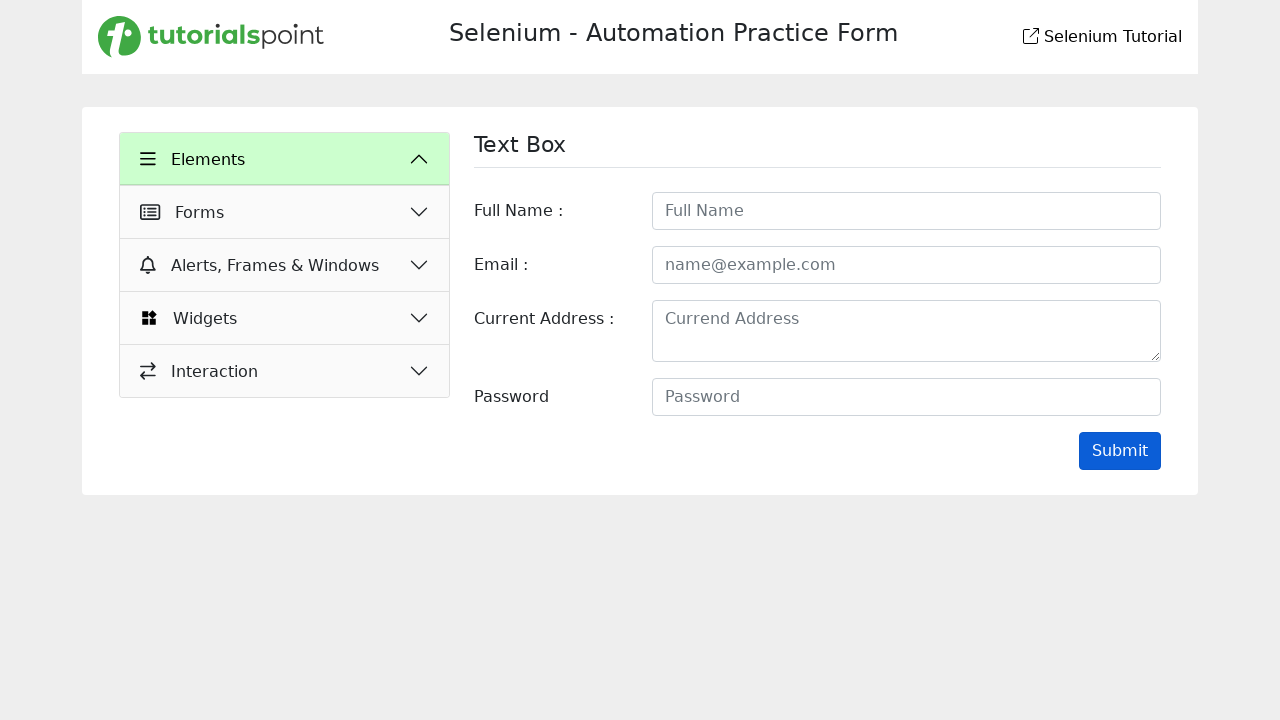